Fills out a contact form with captcha verification and then fills login credentials on the same page

Starting URL: https://ultimateqa.com/complicated-page

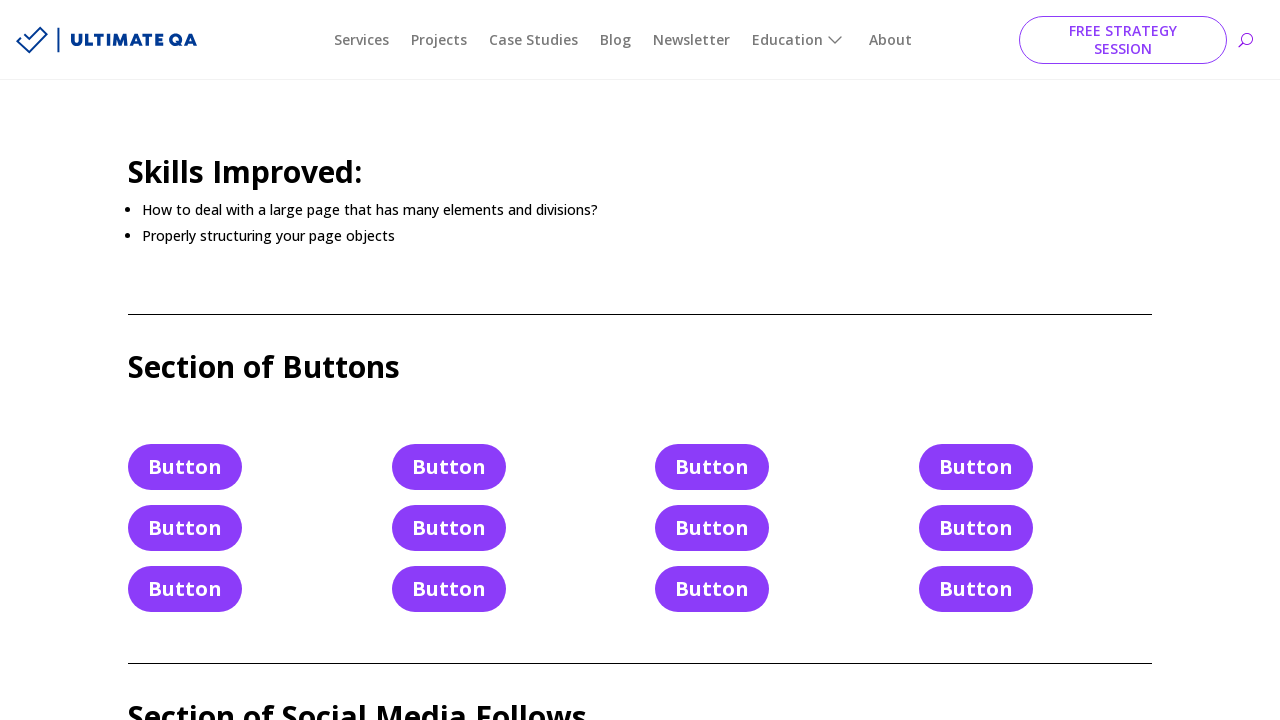

Scrolled down 1200px to view form section
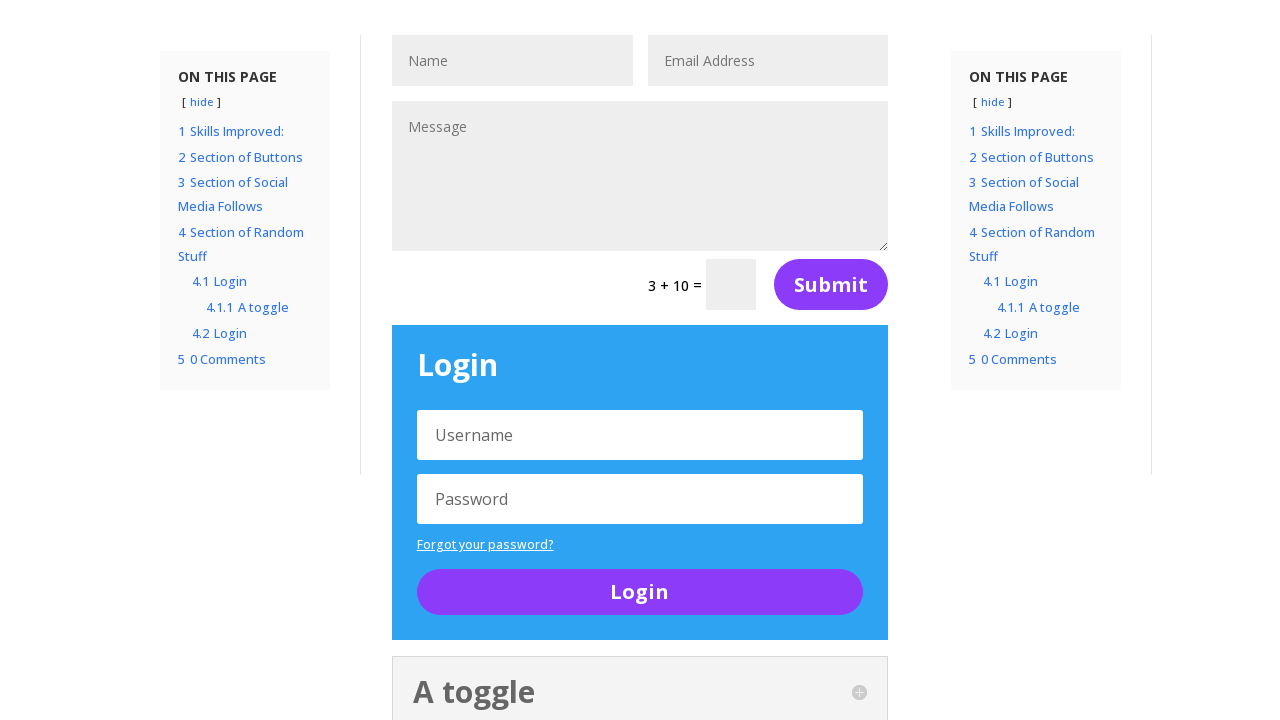

Filled contact form name field with 'Farhan' on #et_pb_contact_name_0
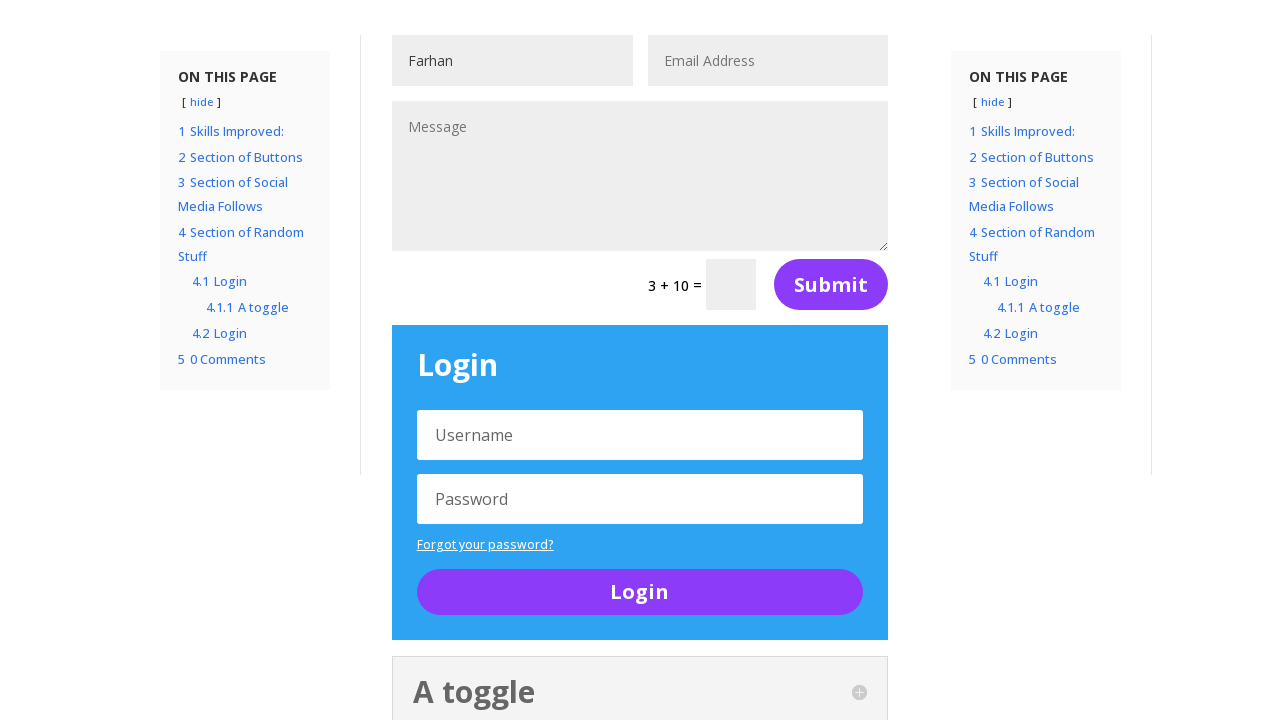

Filled contact form email field with 'testuser@example.com' on #et_pb_contact_email_0
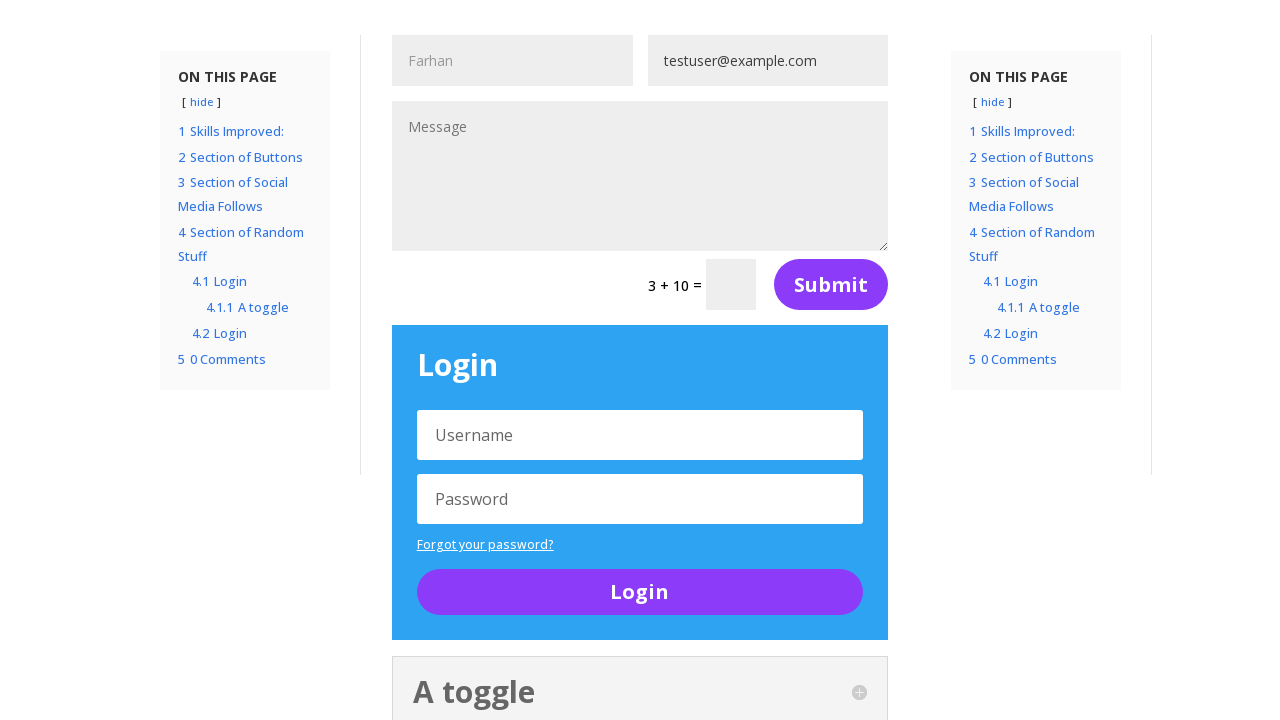

Filled contact form message field with 'This is a test message' on #et_pb_contact_message_0
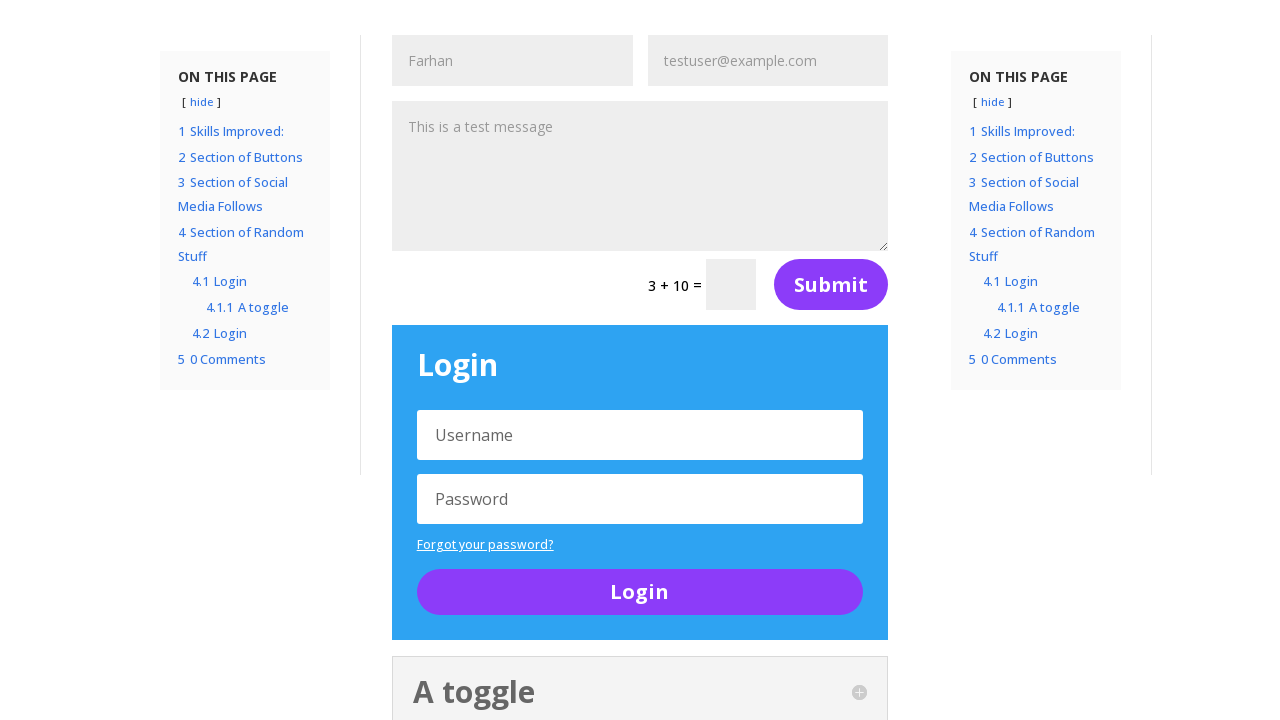

Retrieved captcha question text
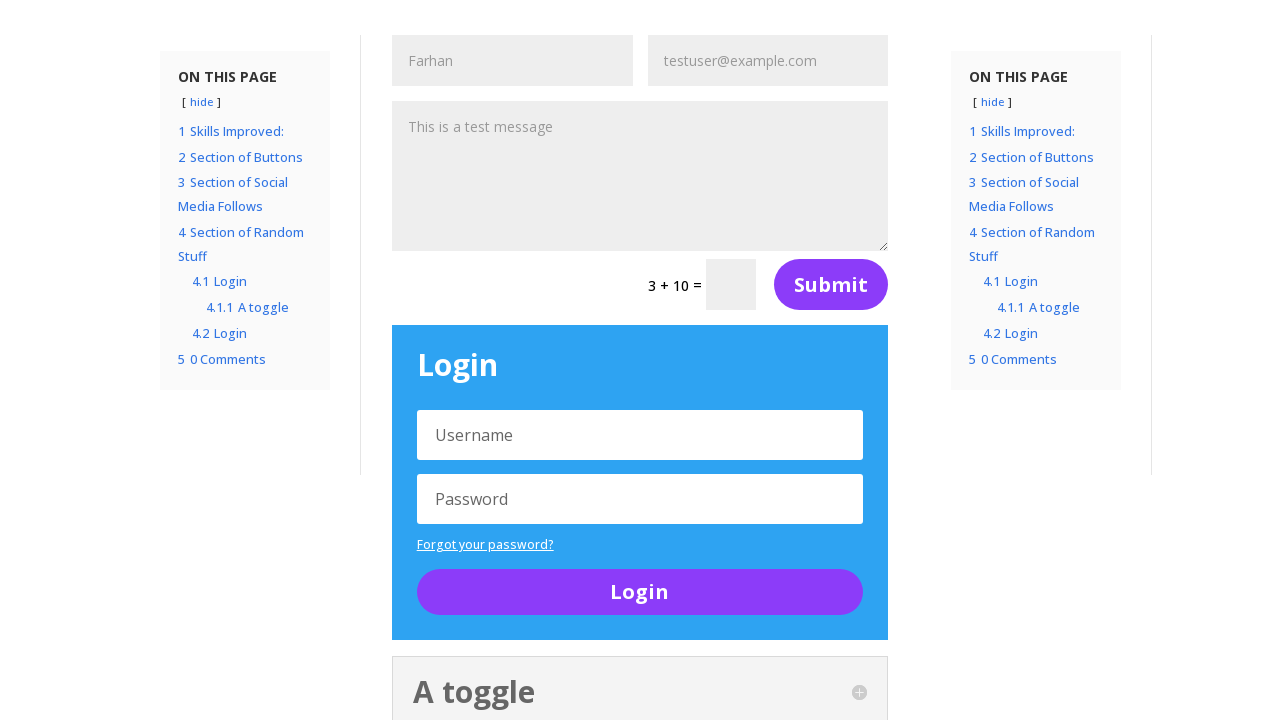

Parsed captcha question and calculated result: 3 + 10 = 13
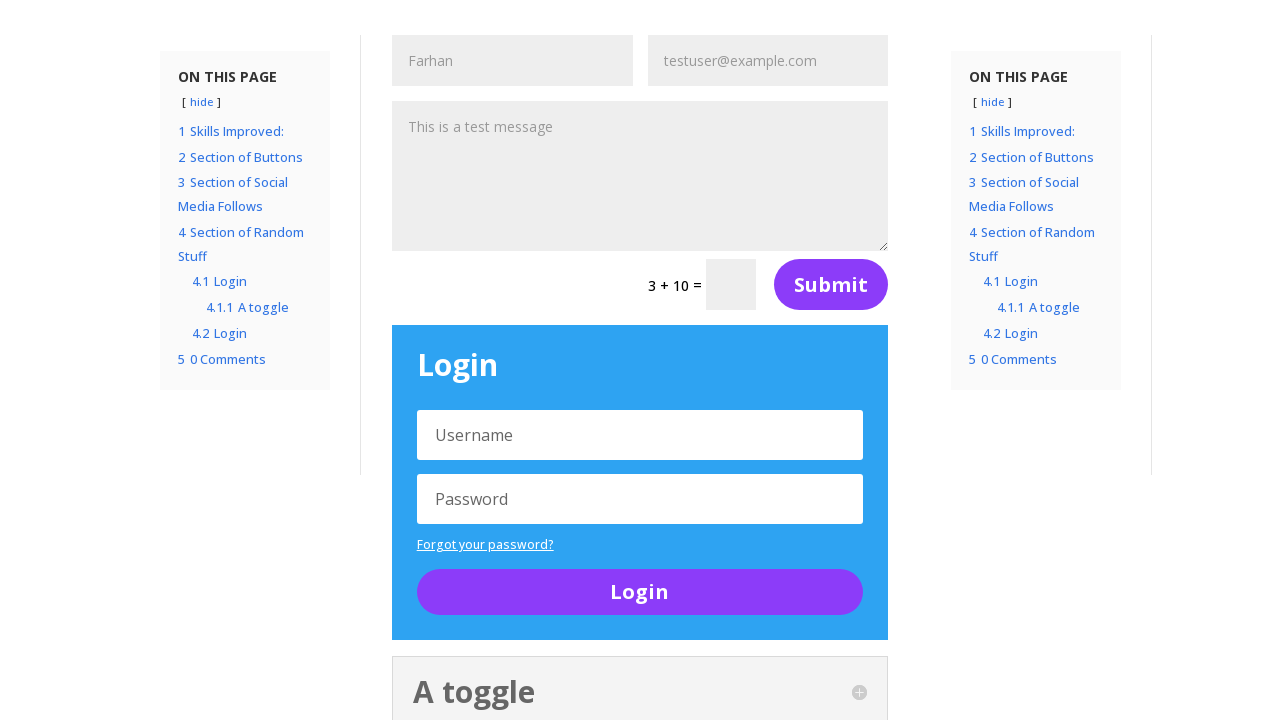

Filled captcha answer field with '13' on input[name='et_pb_contact_captcha_0']
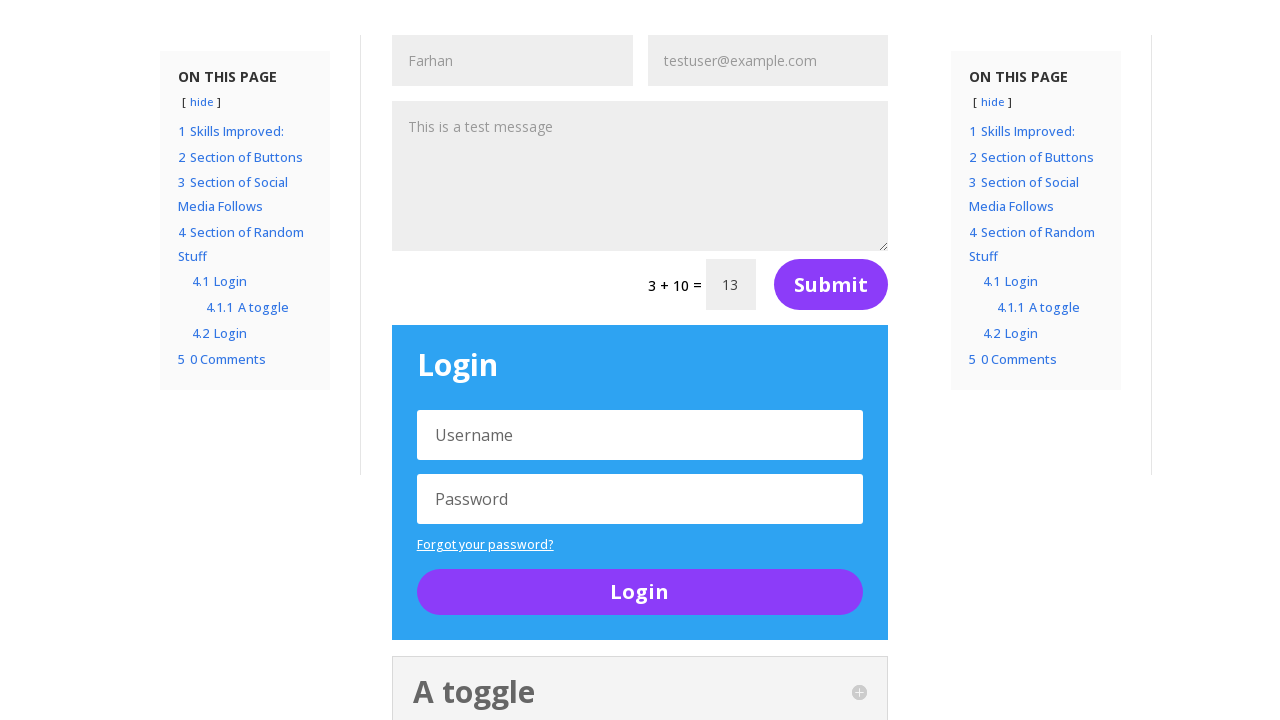

Clicked contact form submit button at (831, 285) on button[name='et_builder_submit_button']
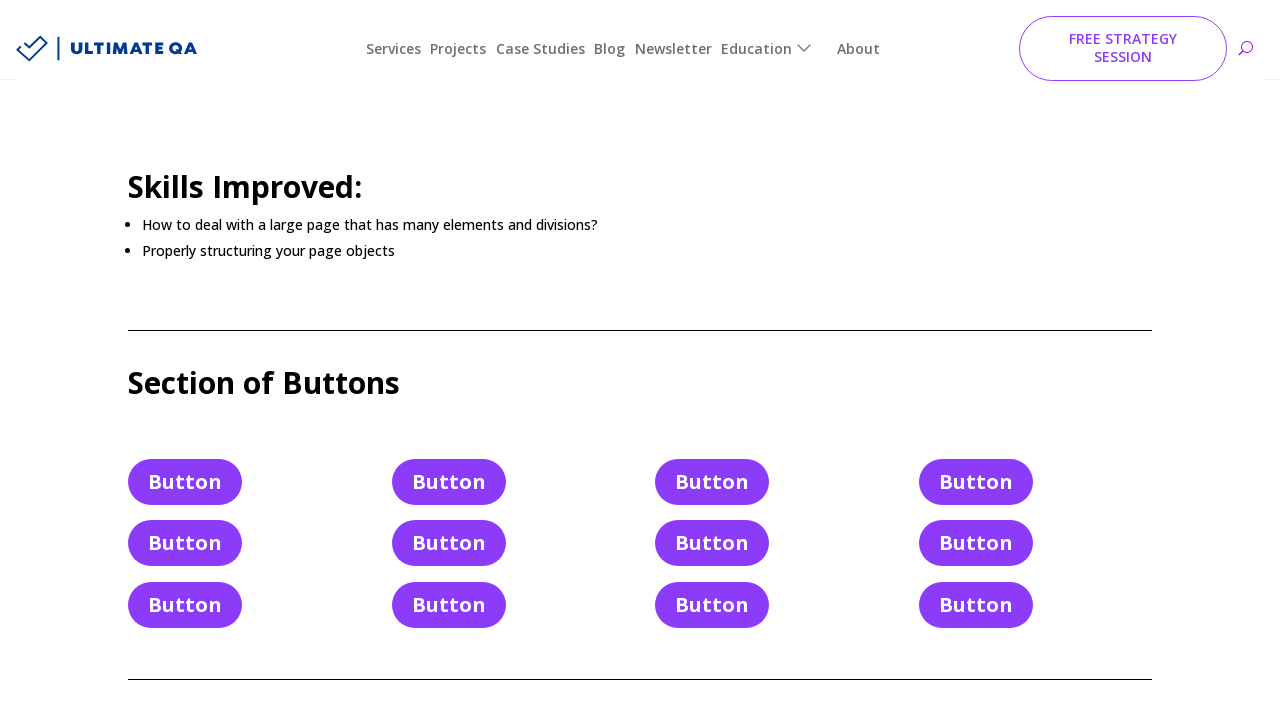

Scrolled down 300px to view login section
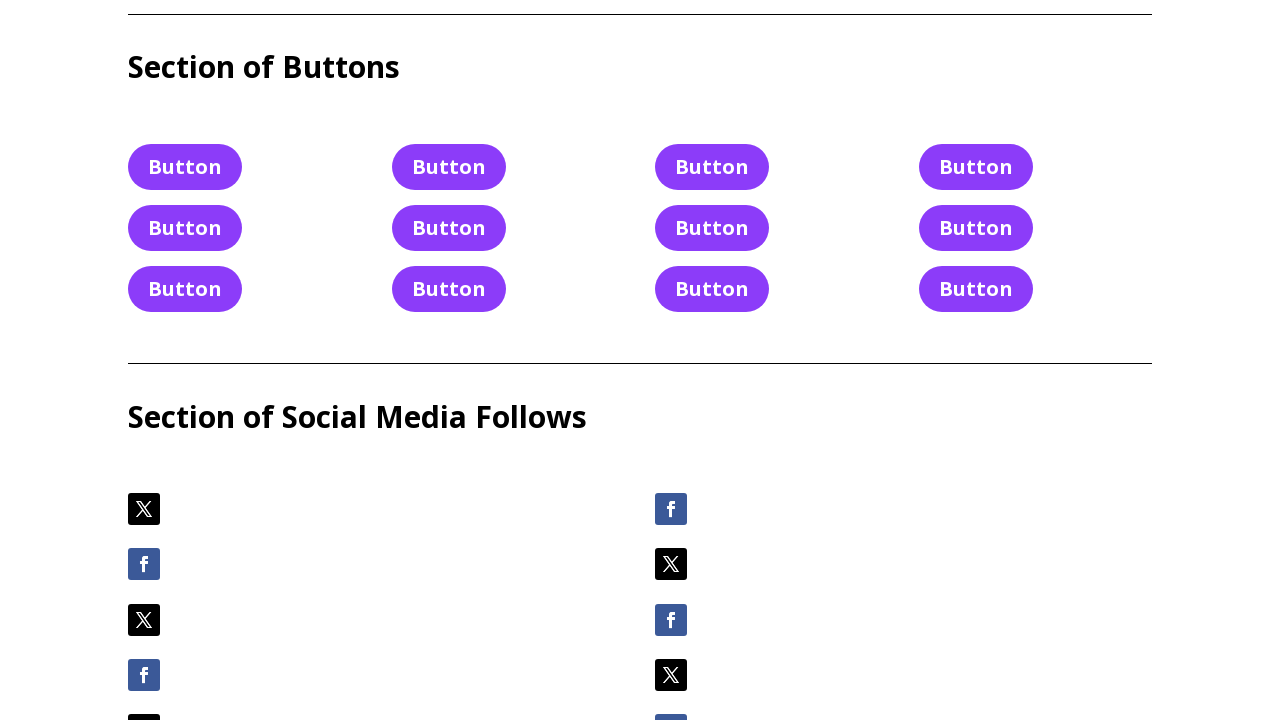

Filled login username field with 'testuser123' on input[name='log']
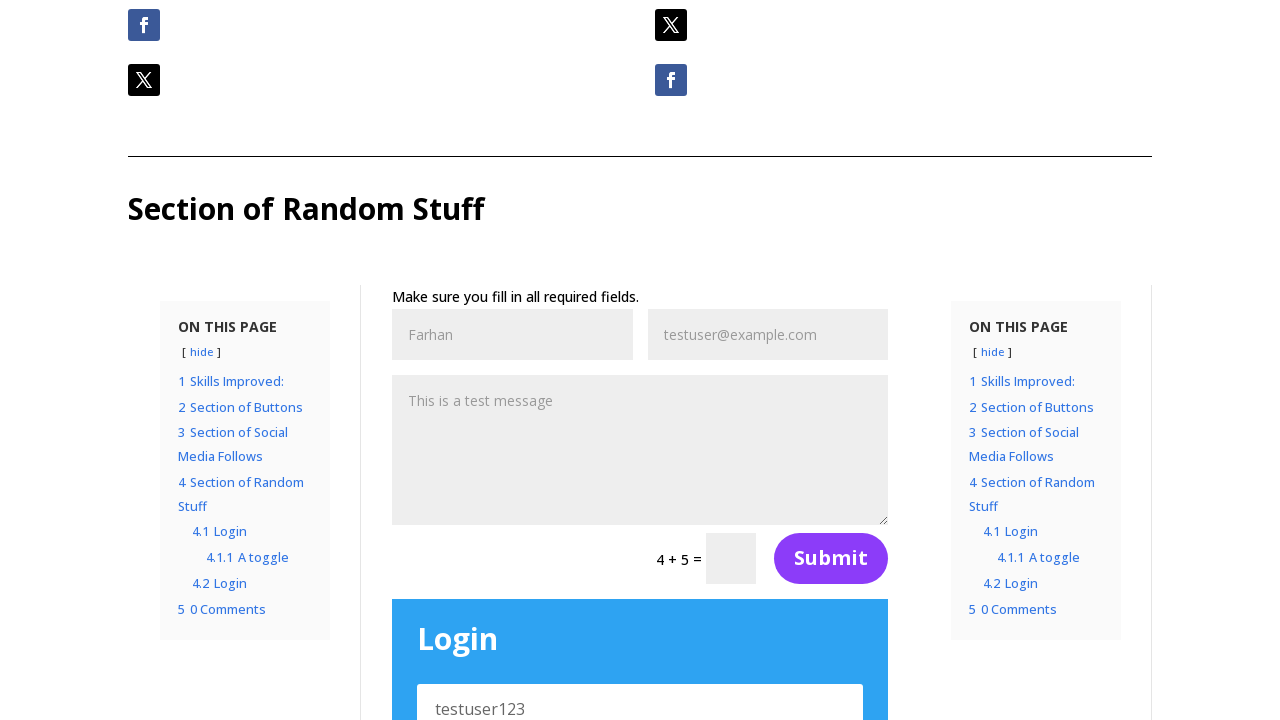

Filled login password field with 'testpass456' on input[name='pwd']
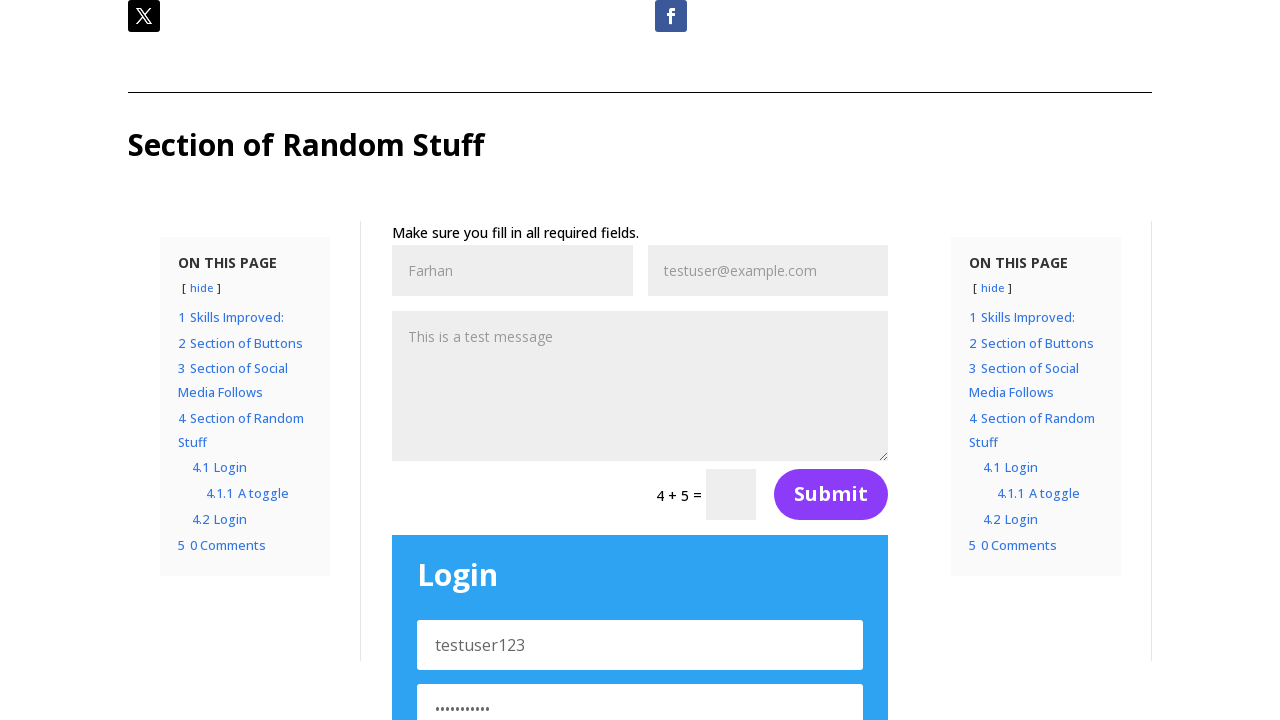

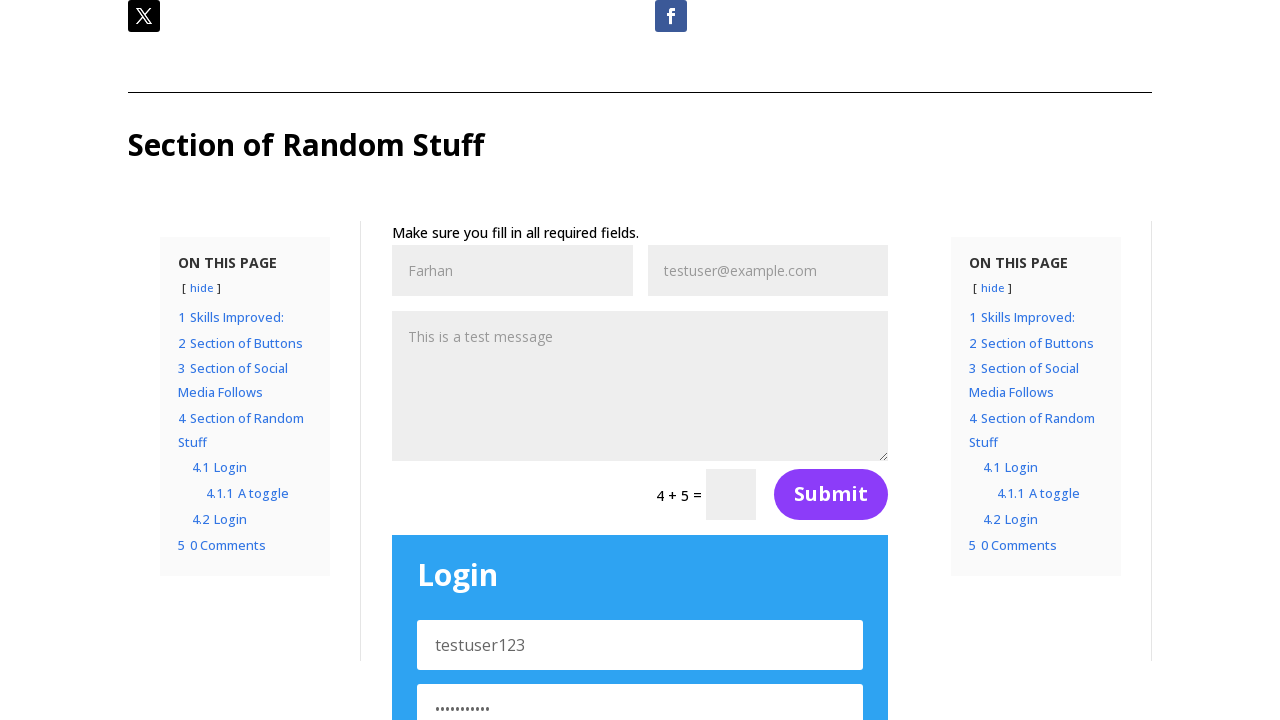